Tests handling of a JavaScript prompt dialog by clicking a button to trigger the prompt, entering a name, and verifying the displayed message

Starting URL: https://testautomationpractice.blogspot.com/

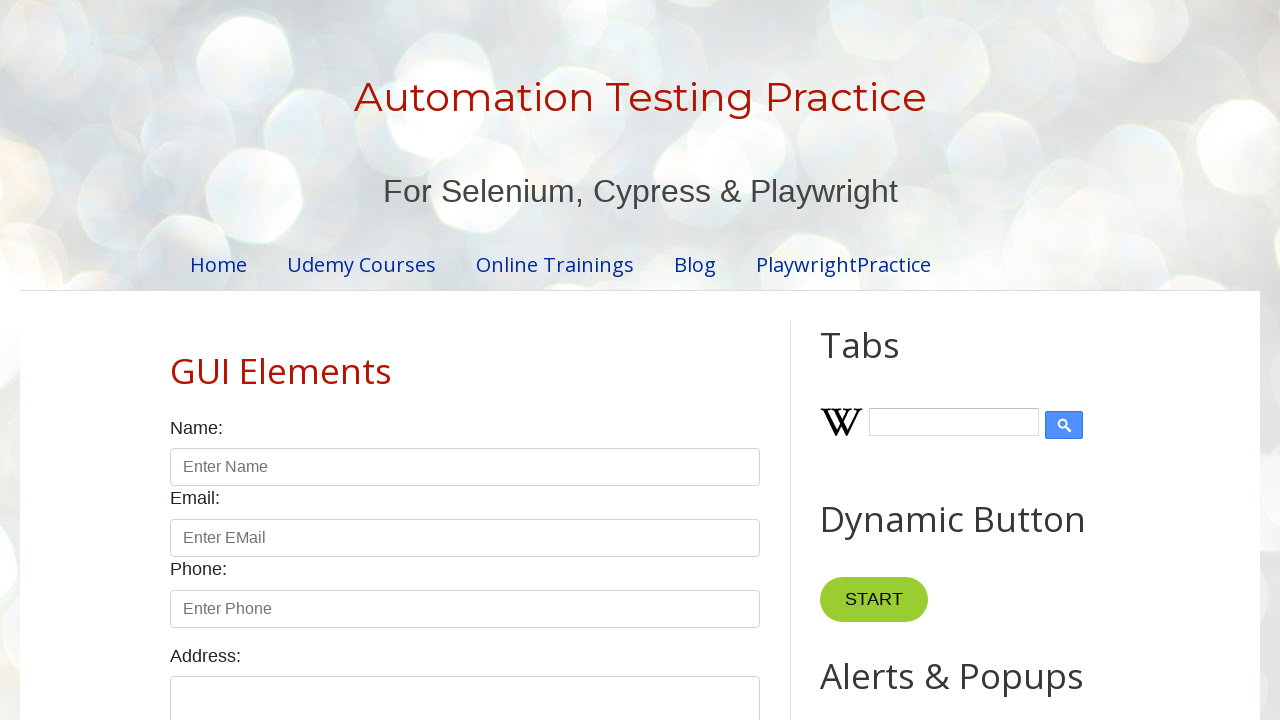

Dialog accepted with input 'John'
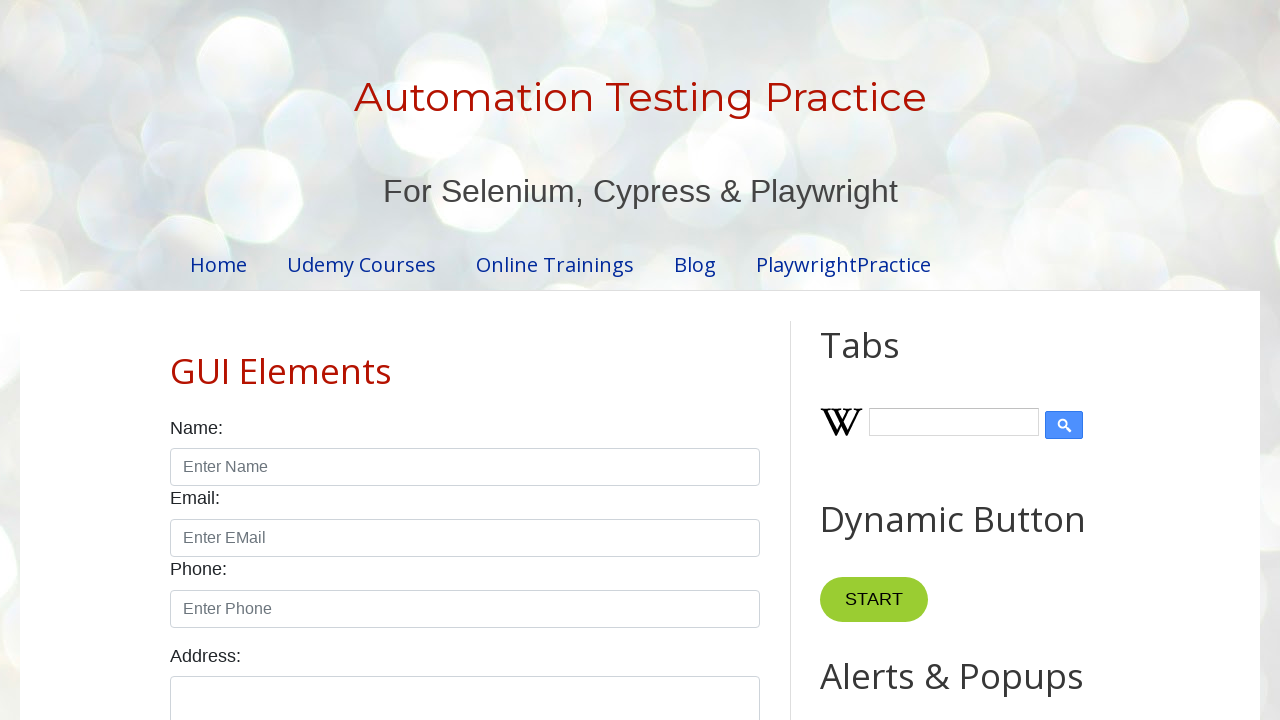

Clicked 'Trigger a prompt' button to open prompt dialog at (890, 360) on #promptBtn
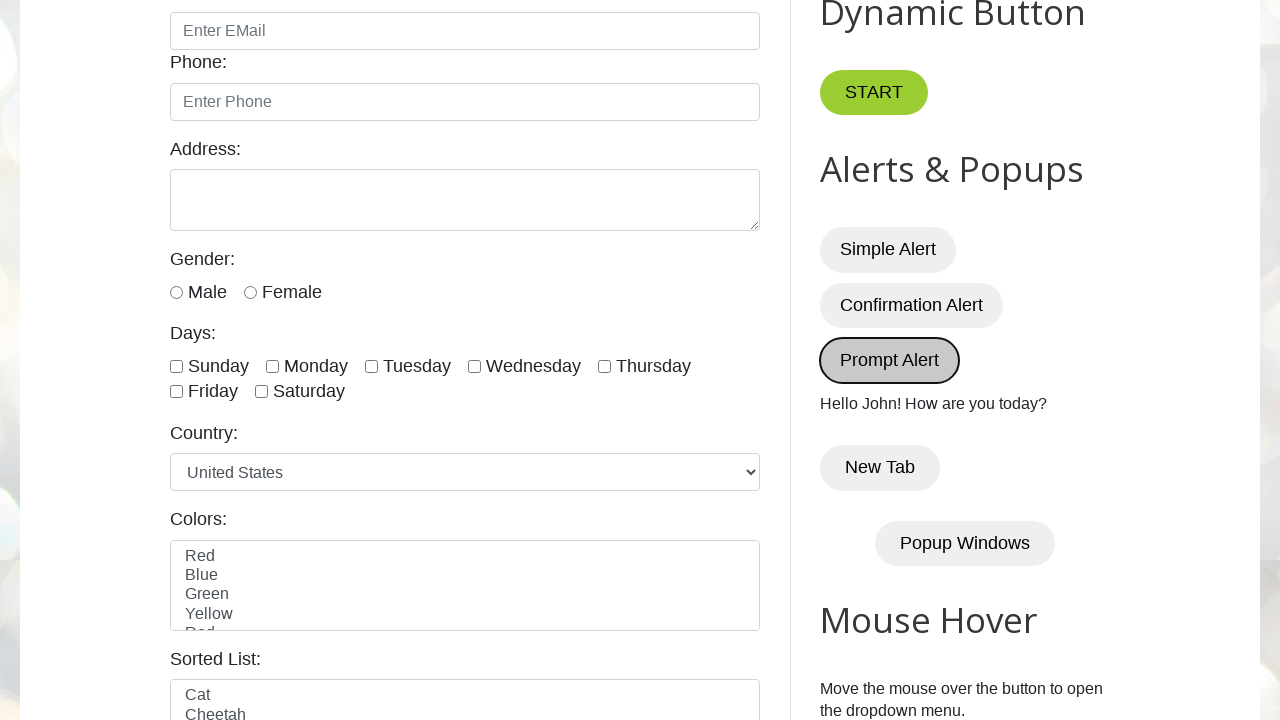

Result message element loaded after dialog handling
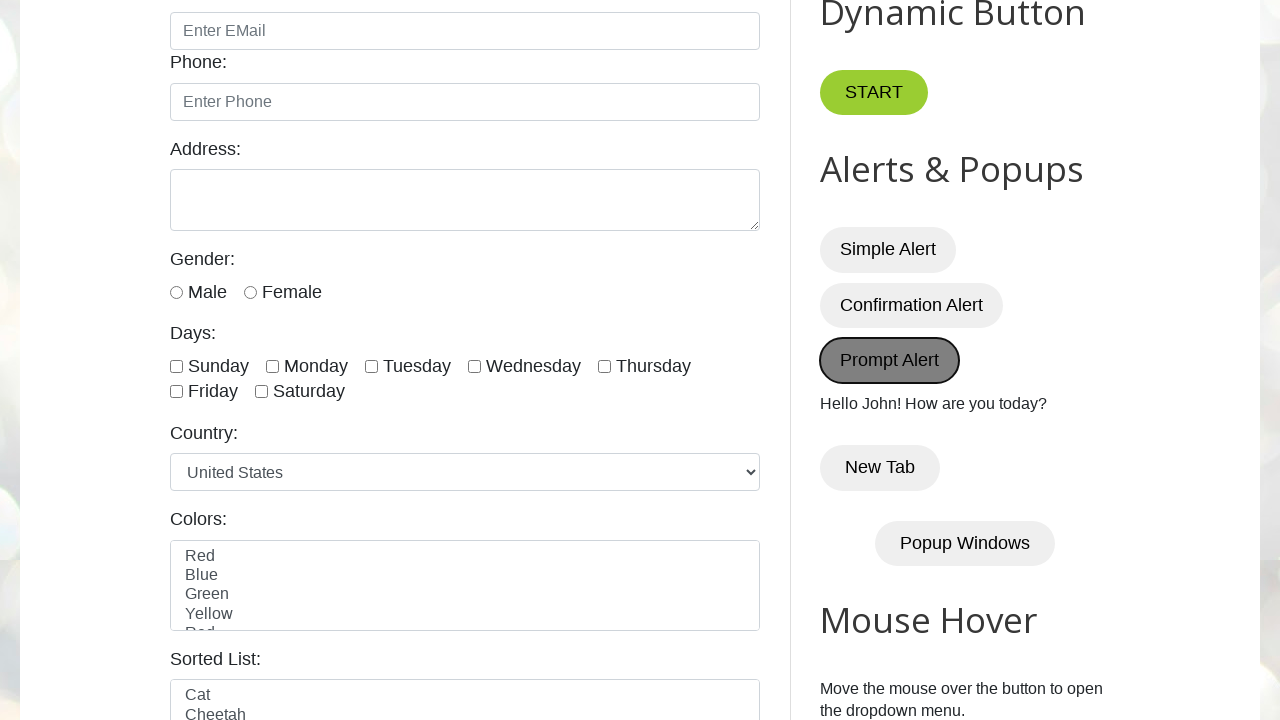

Verified result message displays 'Hello John! How are you today?'
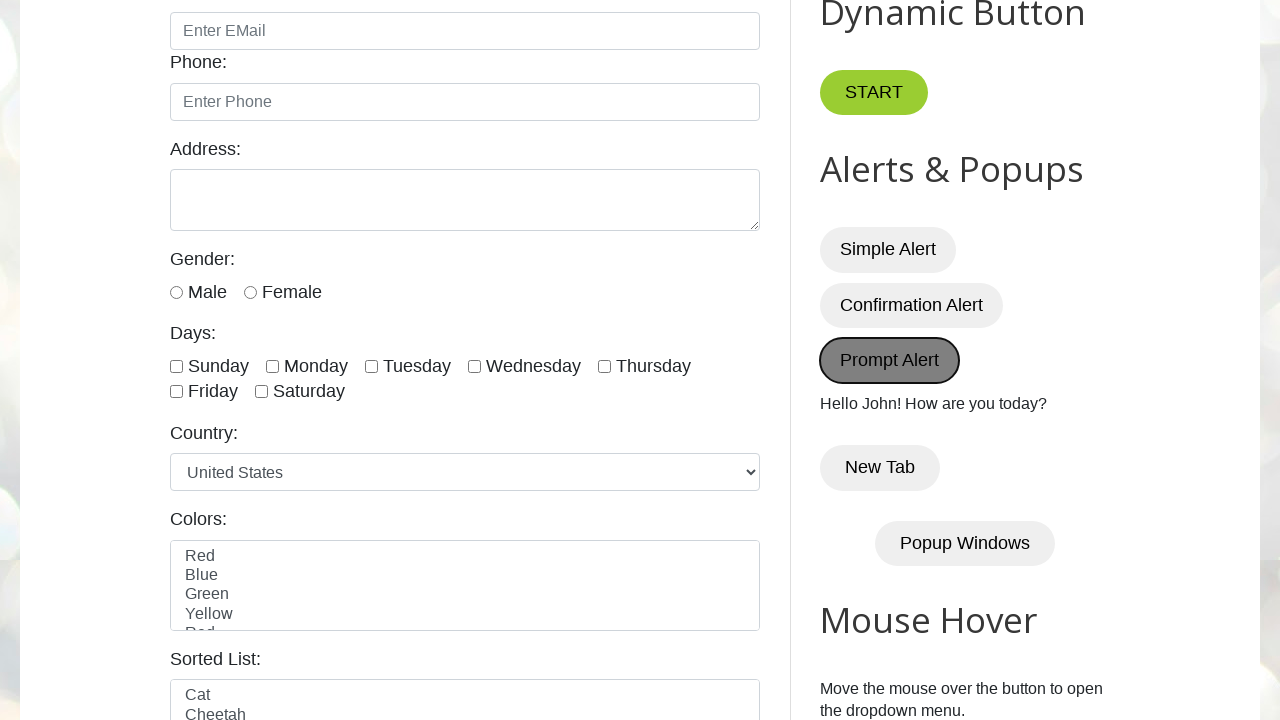

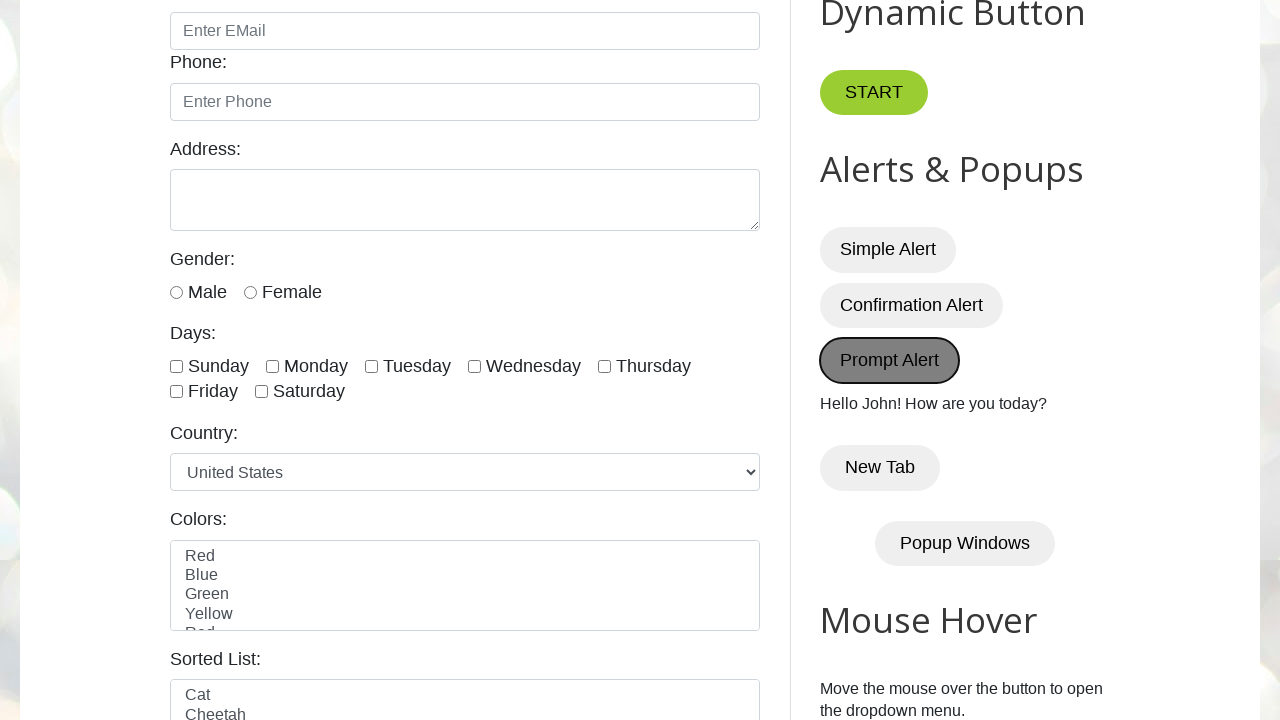